Tests signup validation with empty password field

Starting URL: https://selenium-blog.herokuapp.com/signup

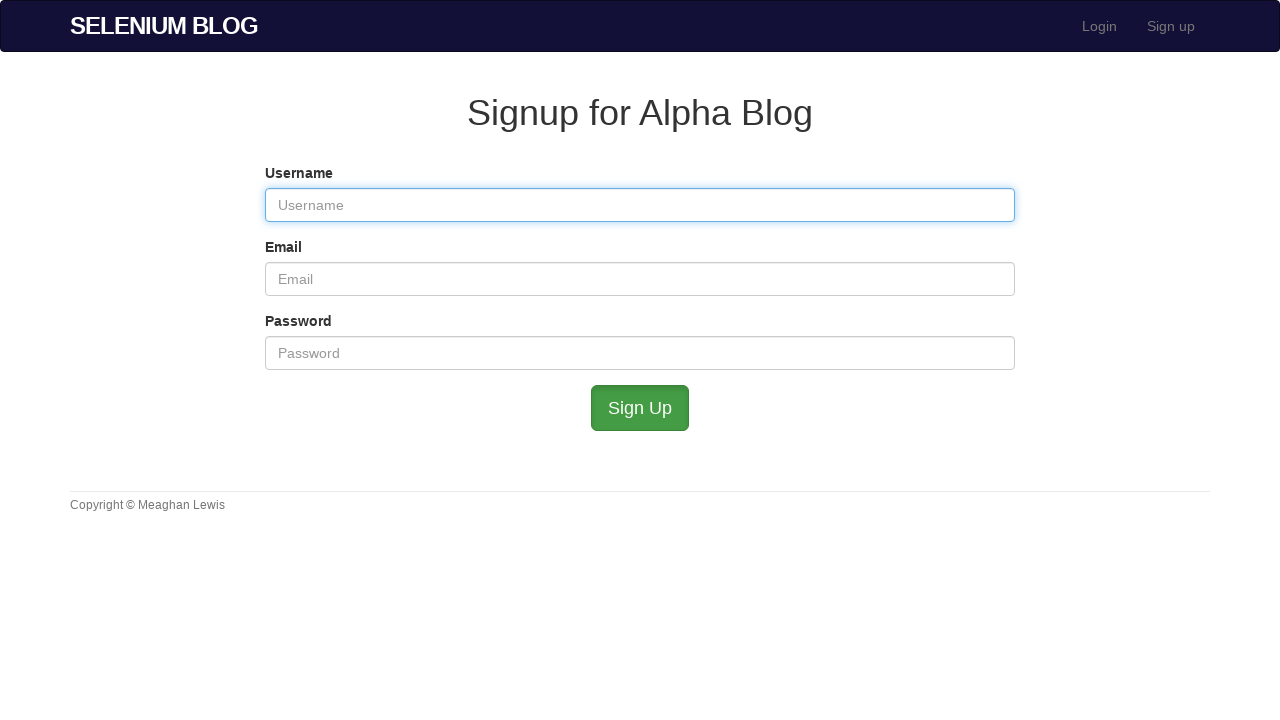

Clicked Signup button in navbar at (1171, 26) on xpath=//*[@id='bs-example-navbar-collapse-1']/ul/li[2]/a
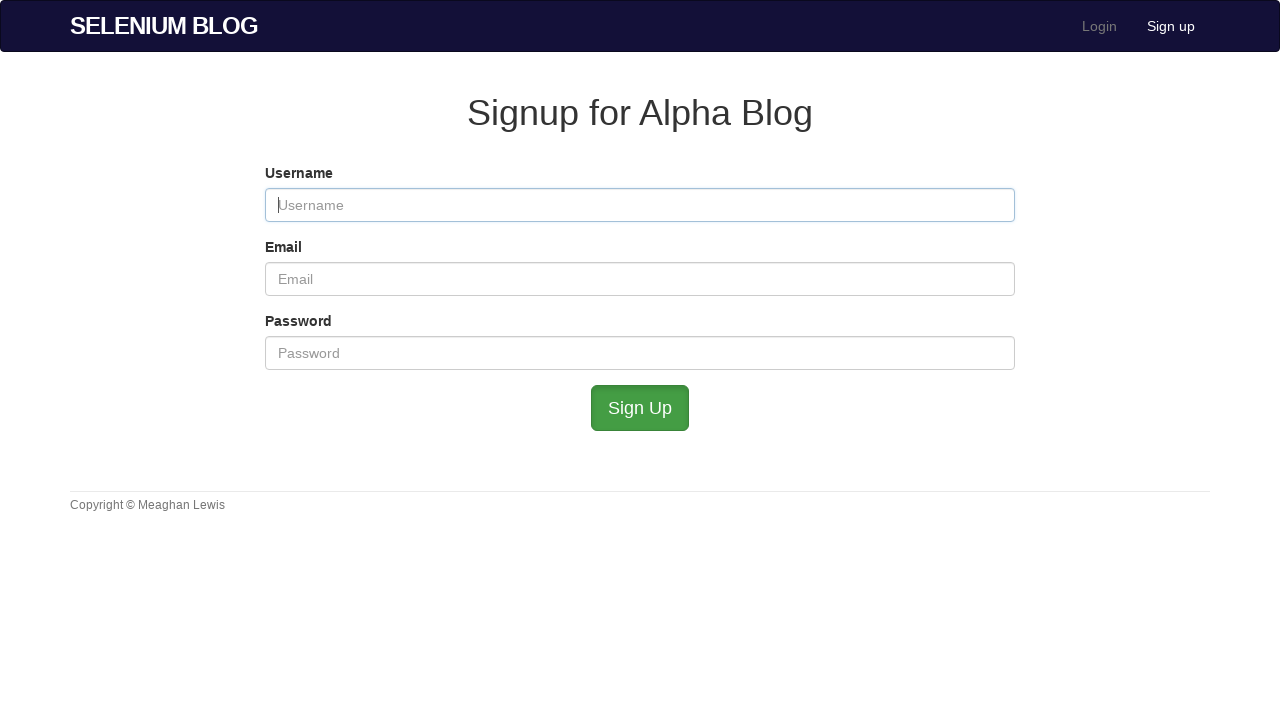

Filled username field with 'abc' on #user_username
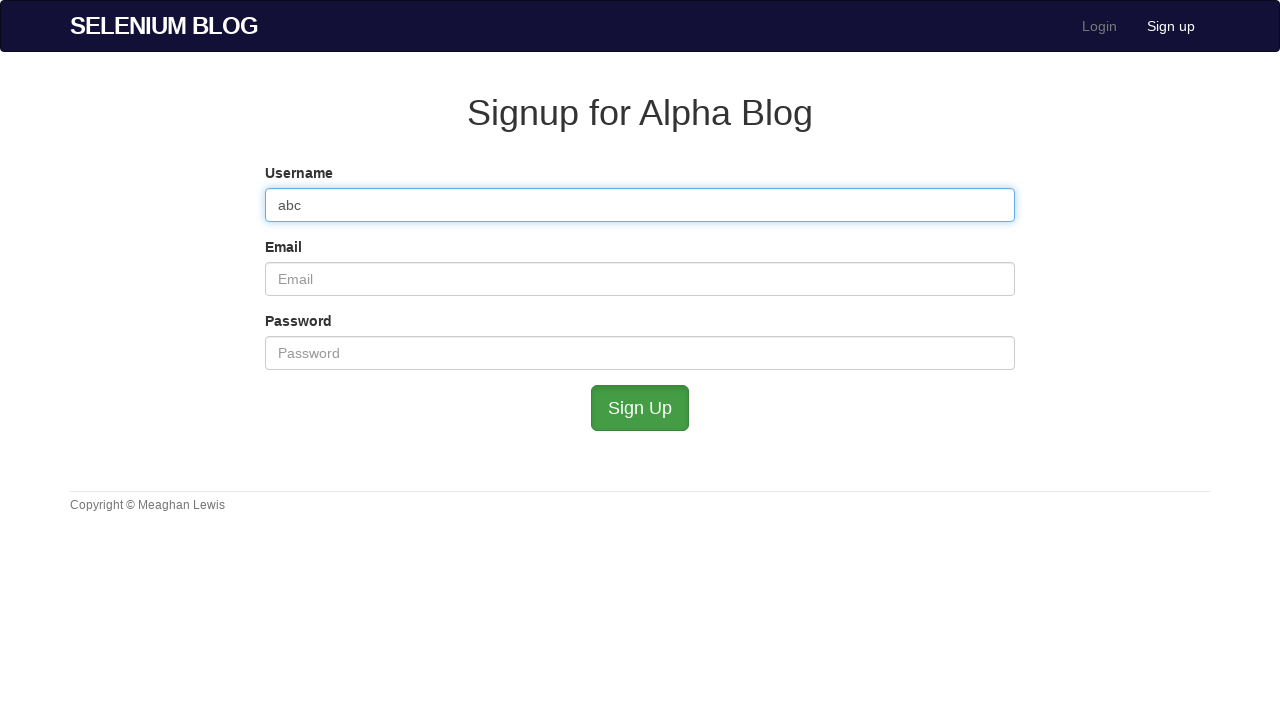

Filled email field with invalid email 'test.com' on #user_email
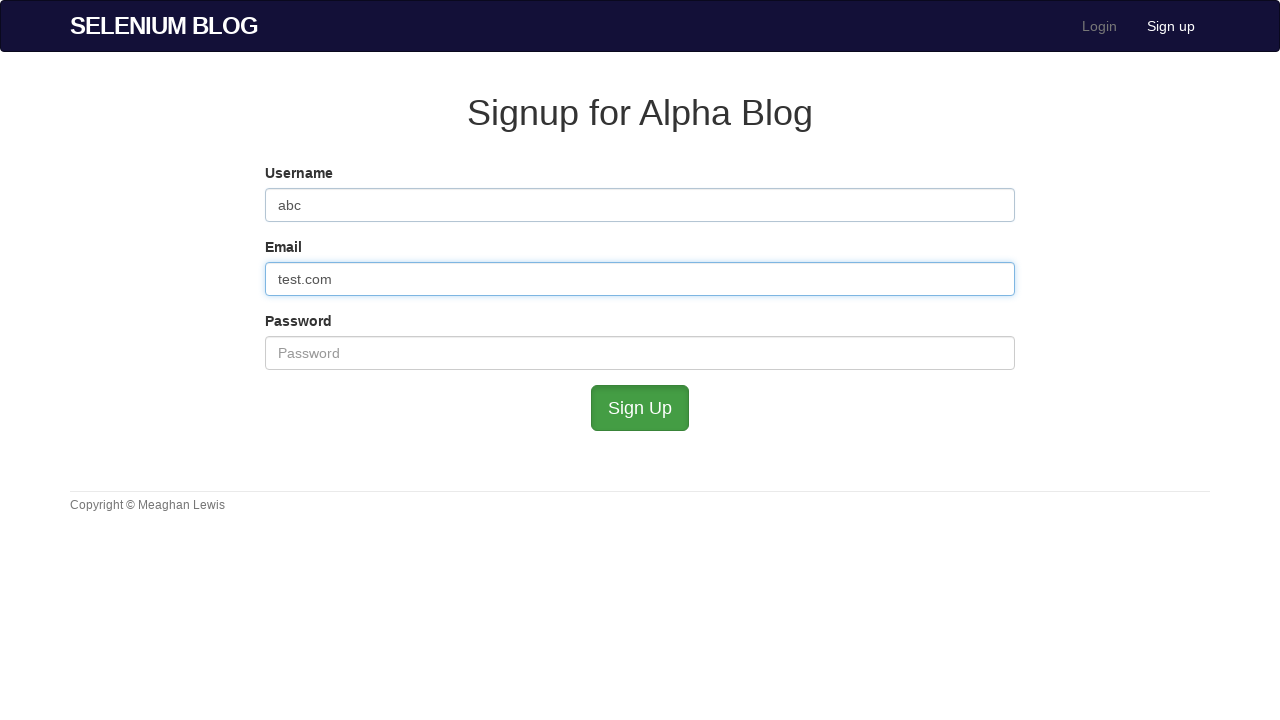

Left password field empty on #user_password
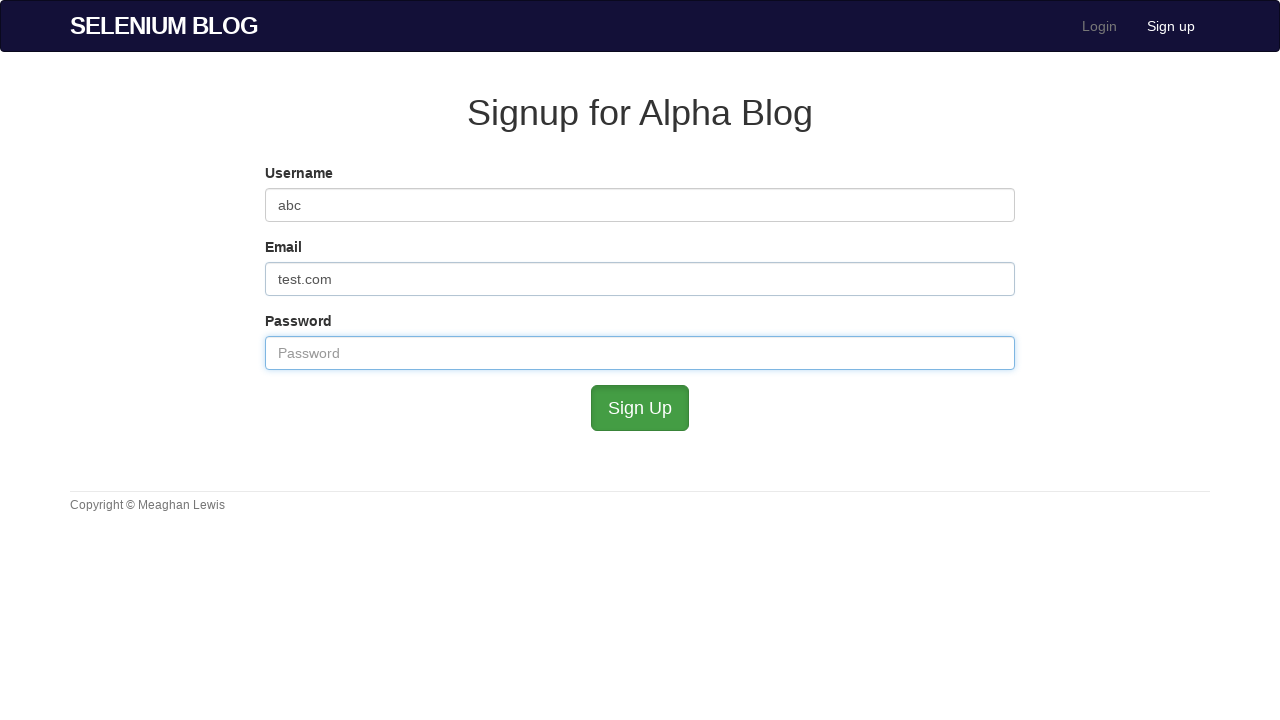

Clicked signup button to submit form at (640, 408) on #submit
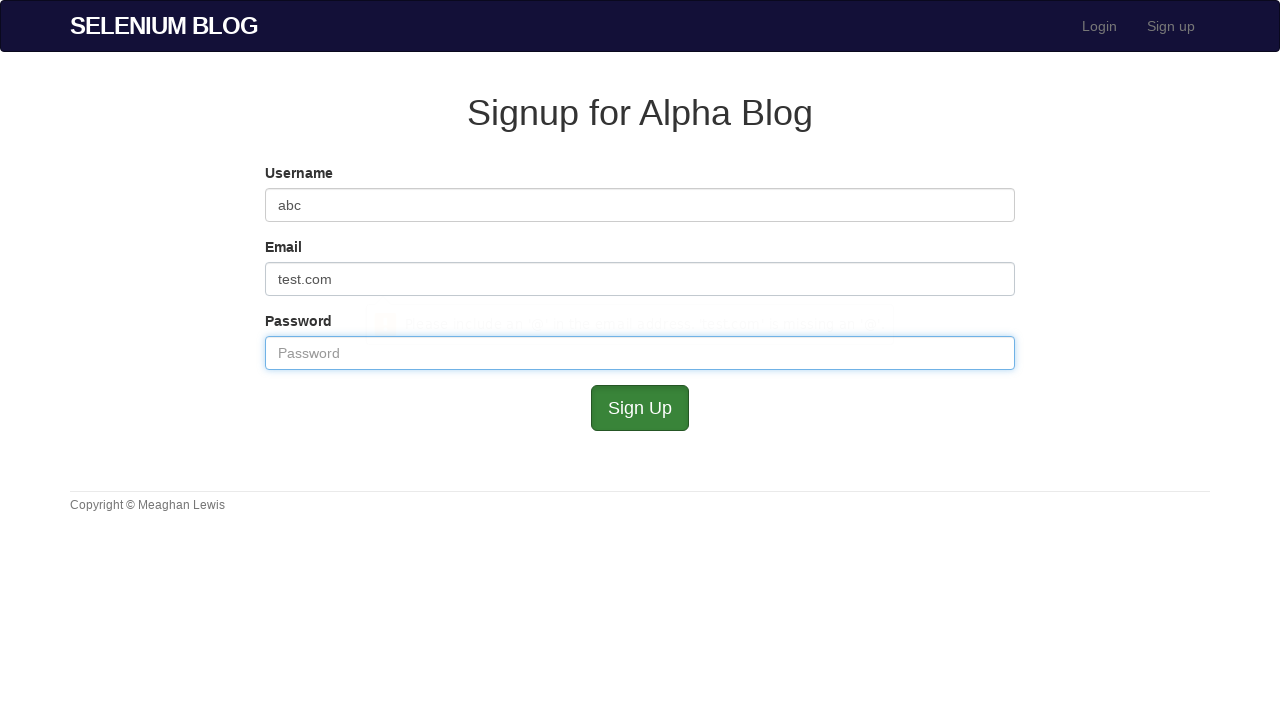

Verified that form validation kept user on signup page
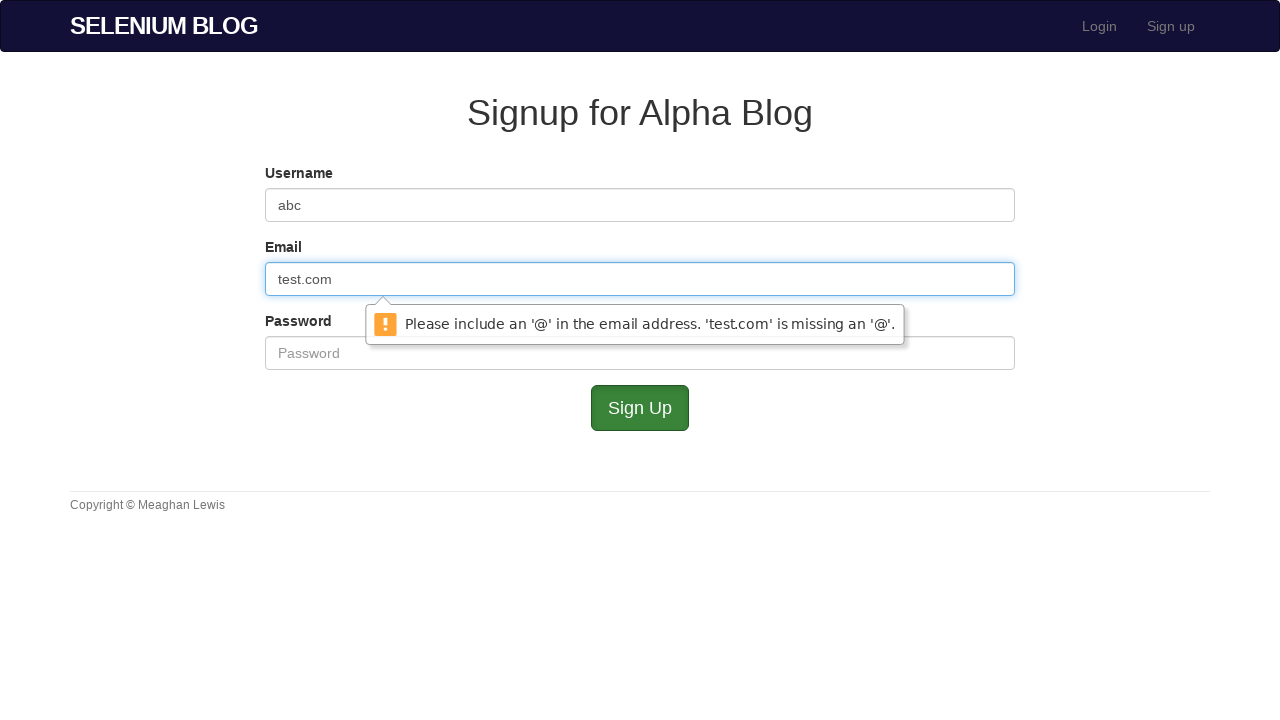

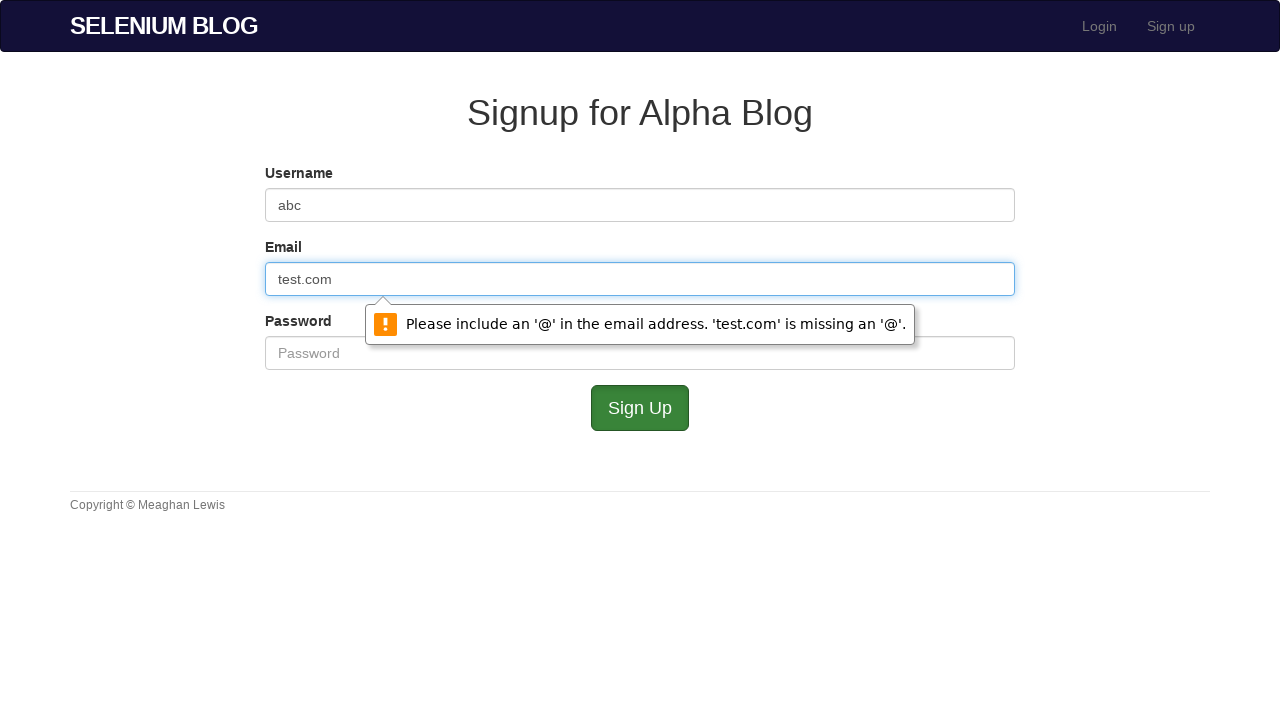